Tests a registration form by filling in first name, last name, and email fields, submitting the form, and verifying the success message is displayed.

Starting URL: http://suninjuly.github.io/registration1.html

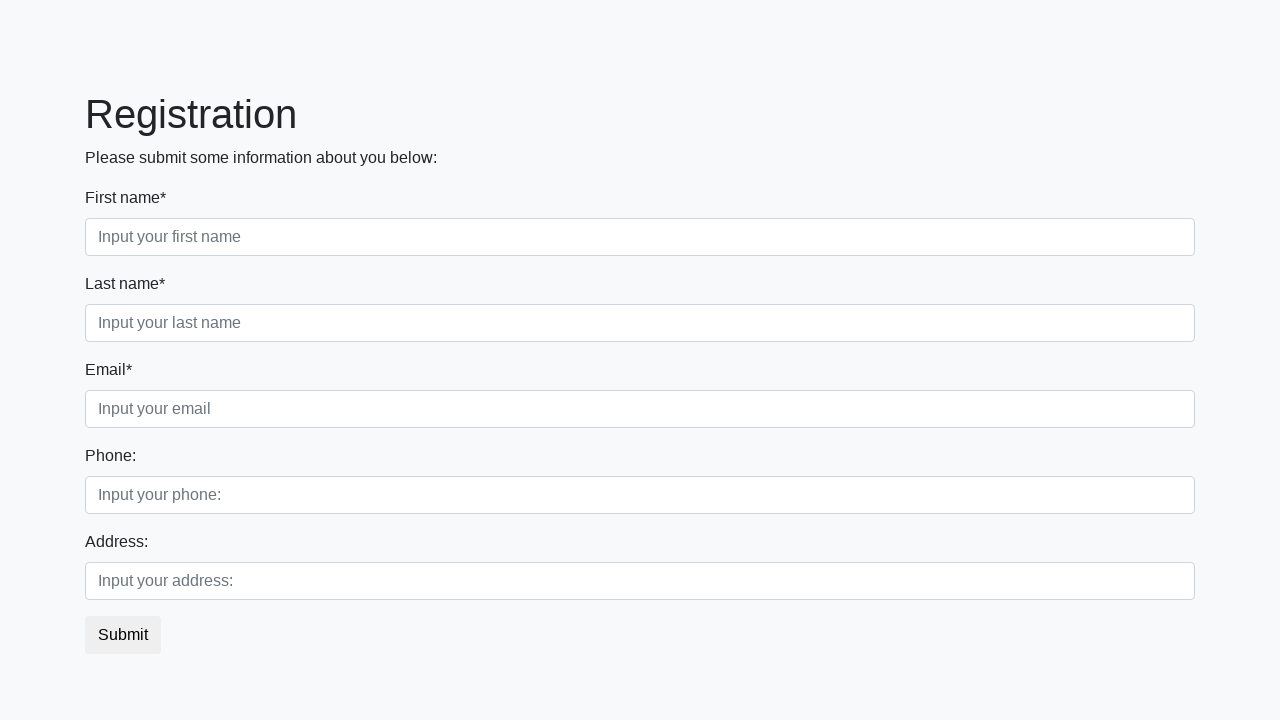

Filled first name field with 'Petr' on .first_block .first
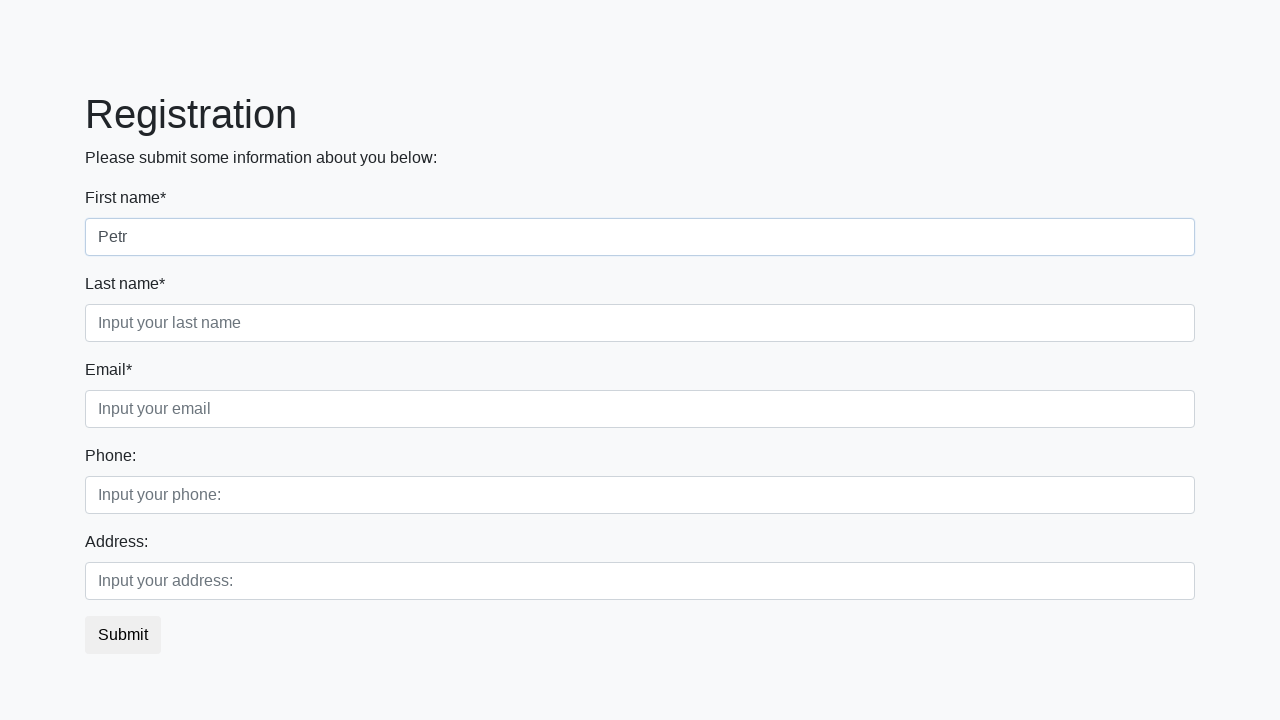

Filled last name field with 'Sidorov' on .first_block .second
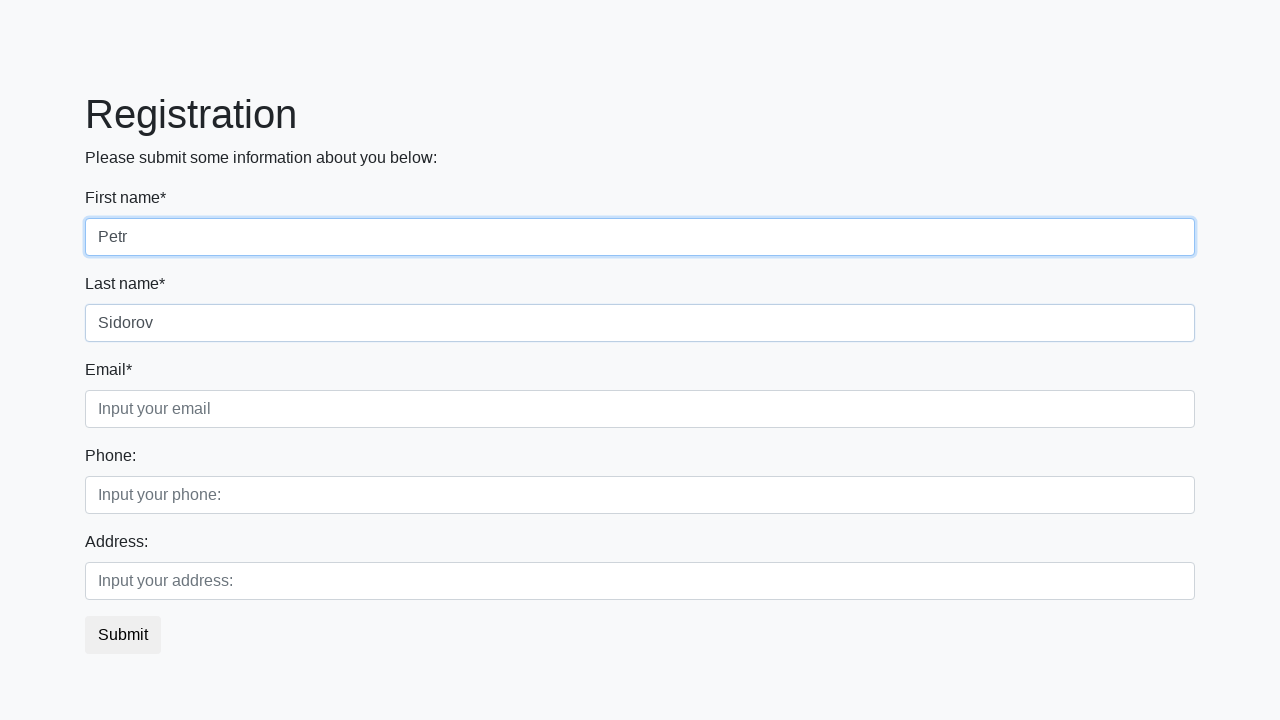

Filled email field with 'sidorov@pochta.ru' on .first_block .third
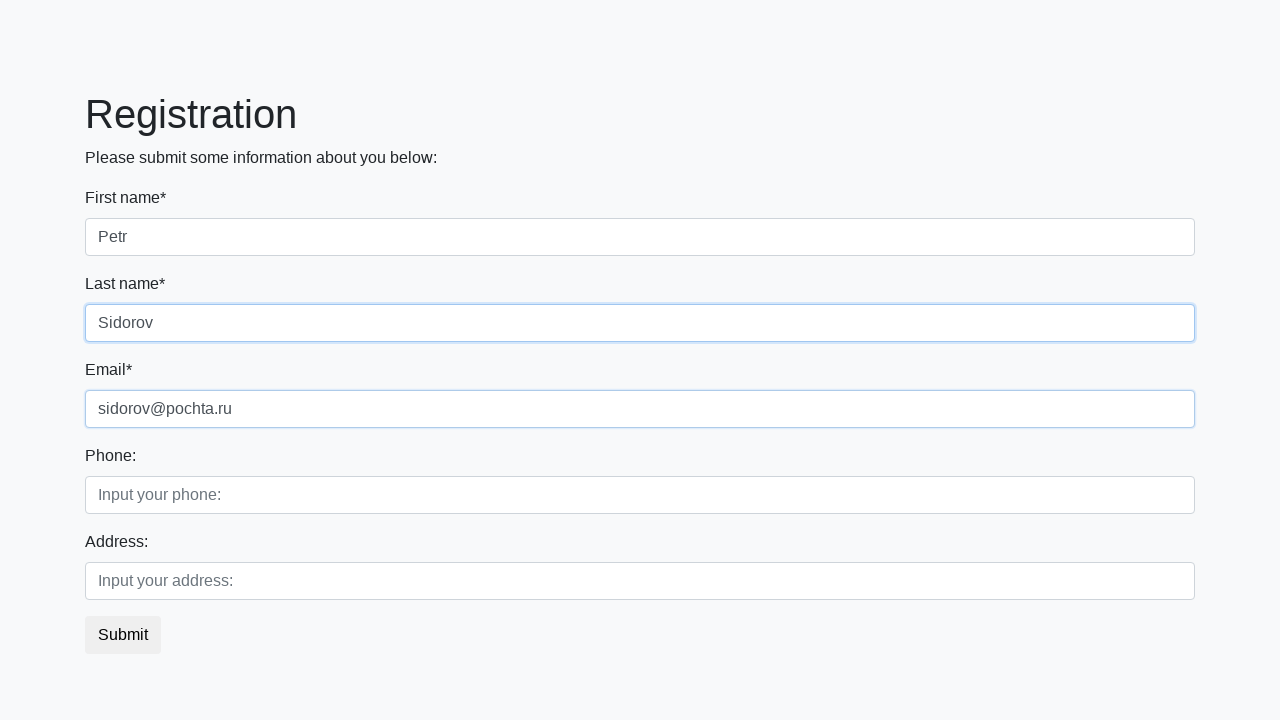

Clicked submit button at (123, 635) on button.btn
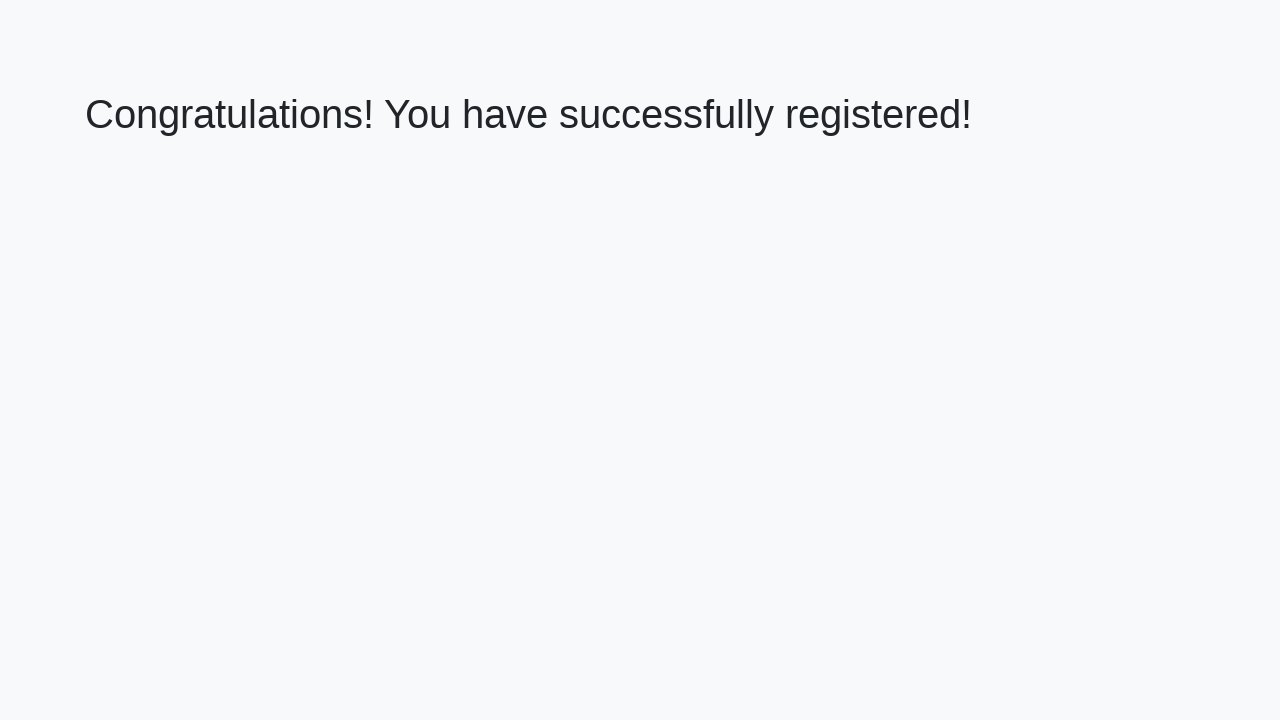

Success page loaded with h1 element
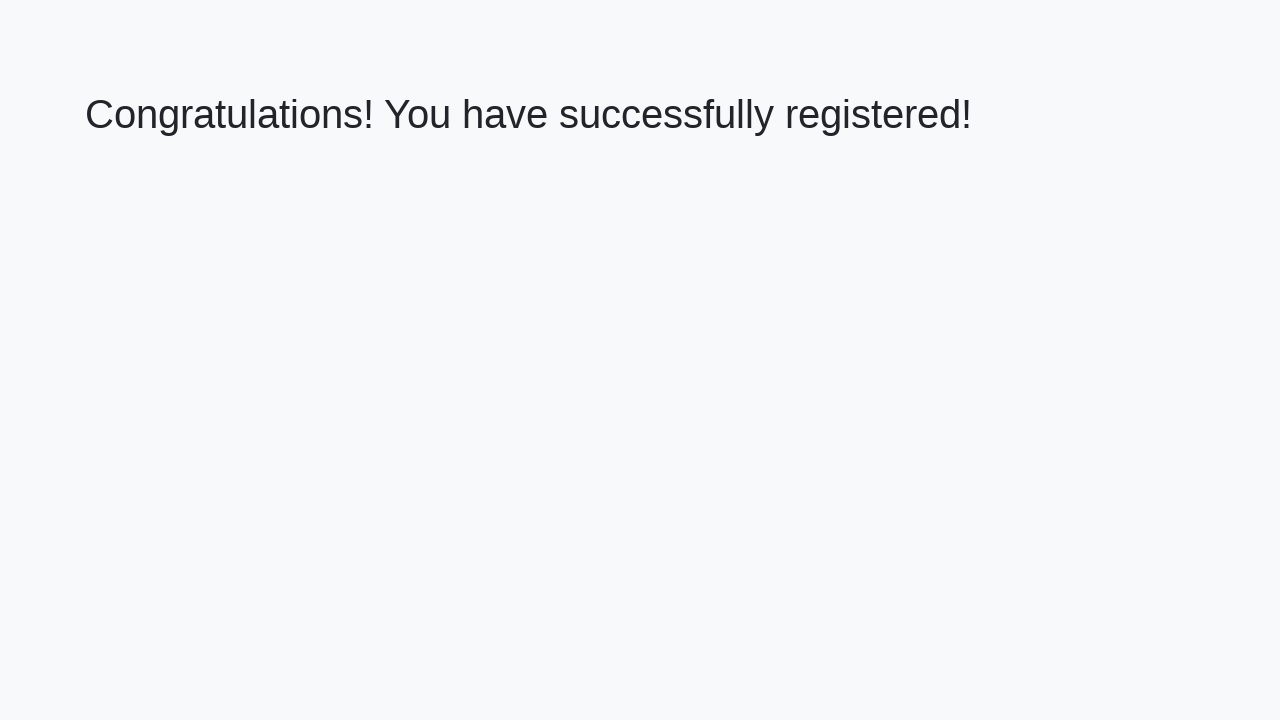

Retrieved success message: 'Congratulations! You have successfully registered!'
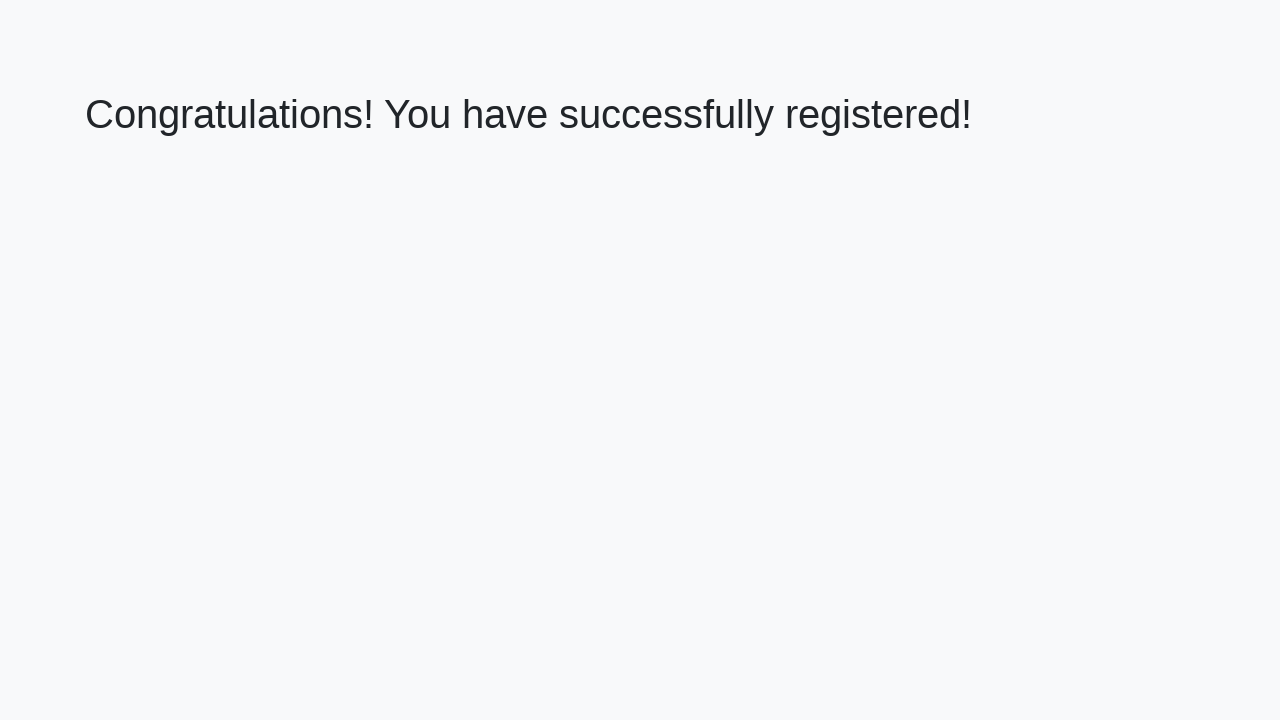

Verified success message matches expected text
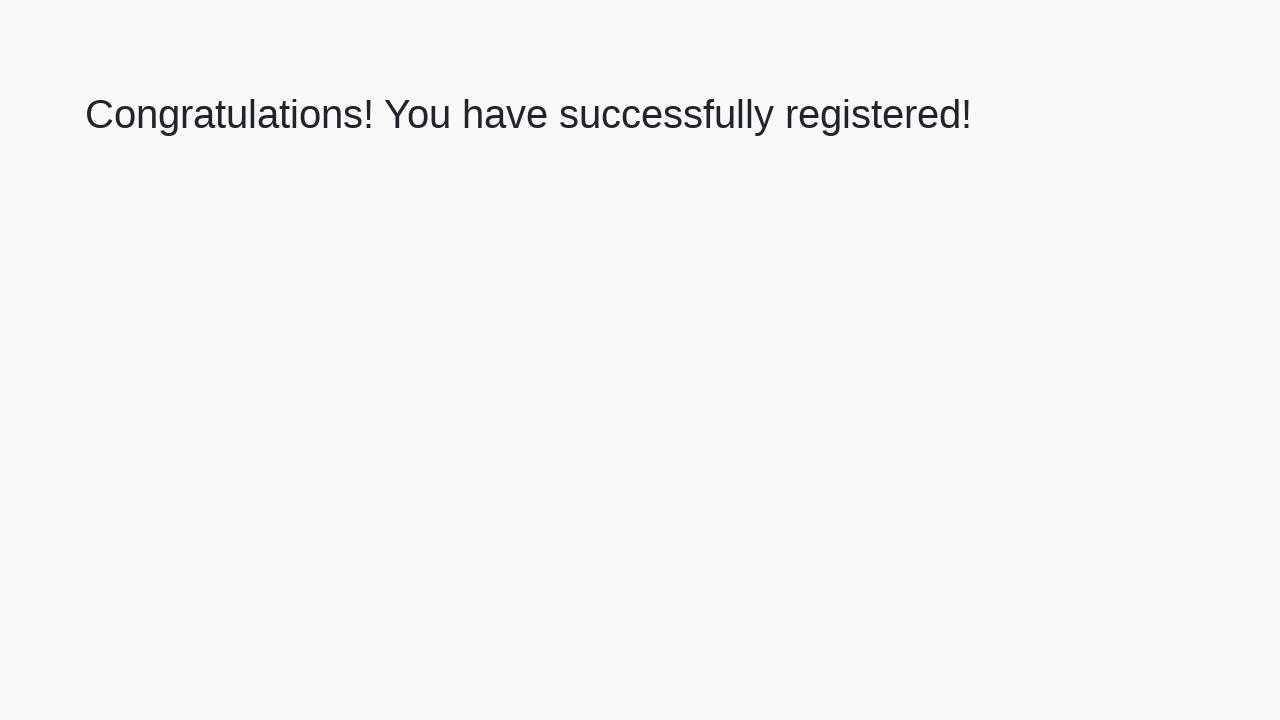

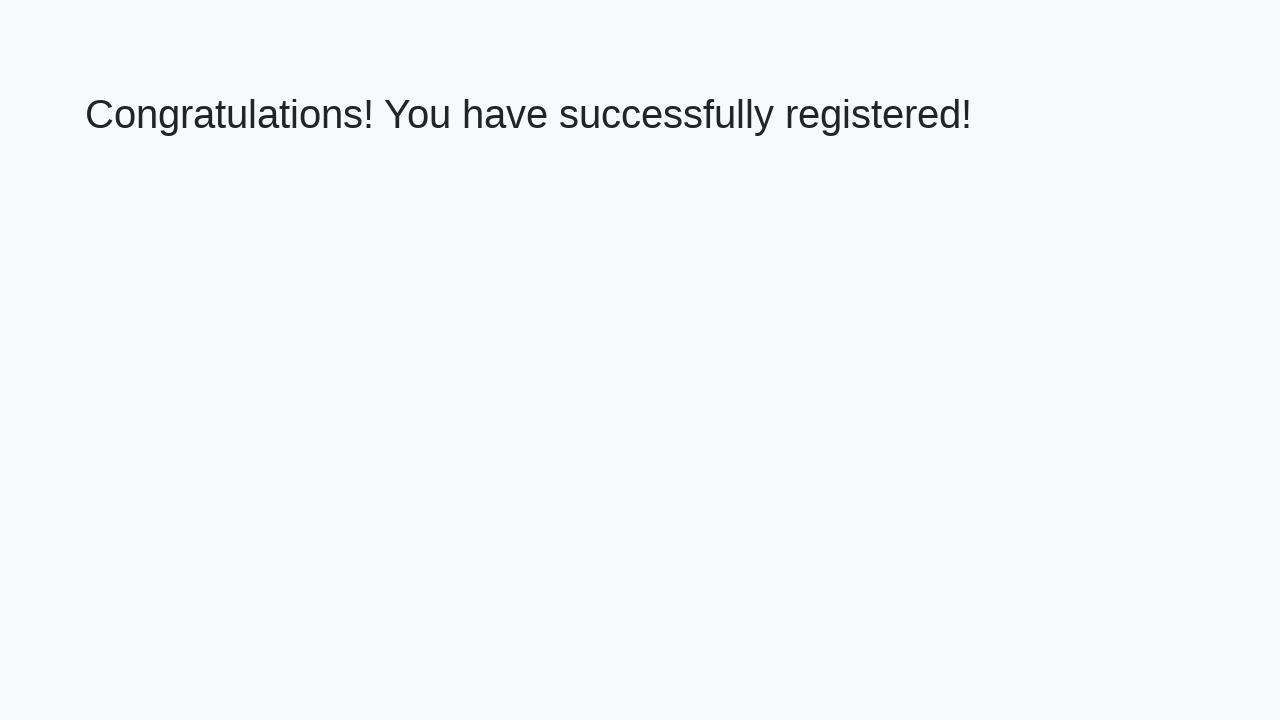